Tests a practice login page by retrieving a temporary password from the forgot password flow, then logging in with it and verifying the success message

Starting URL: https://rahulshettyacademy.com/locatorspractice/

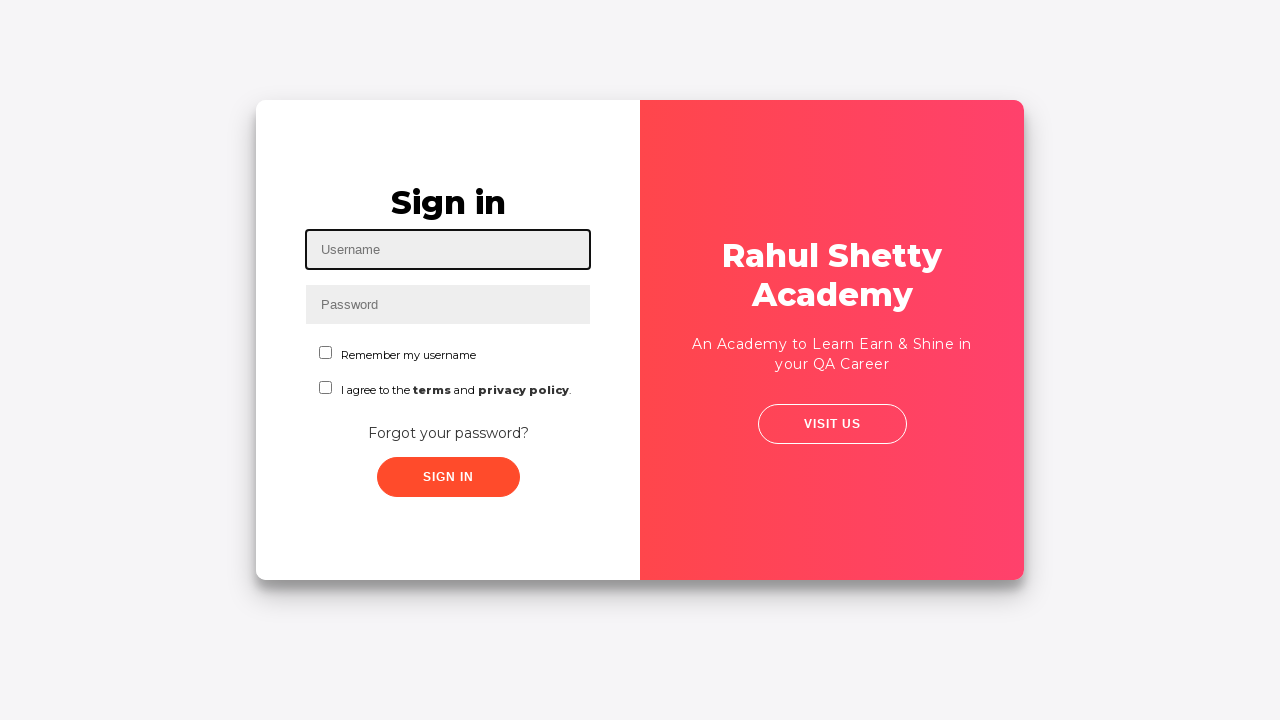

Clicked 'Forgot your password?' link at (448, 433) on a:has-text('Forgot your password?')
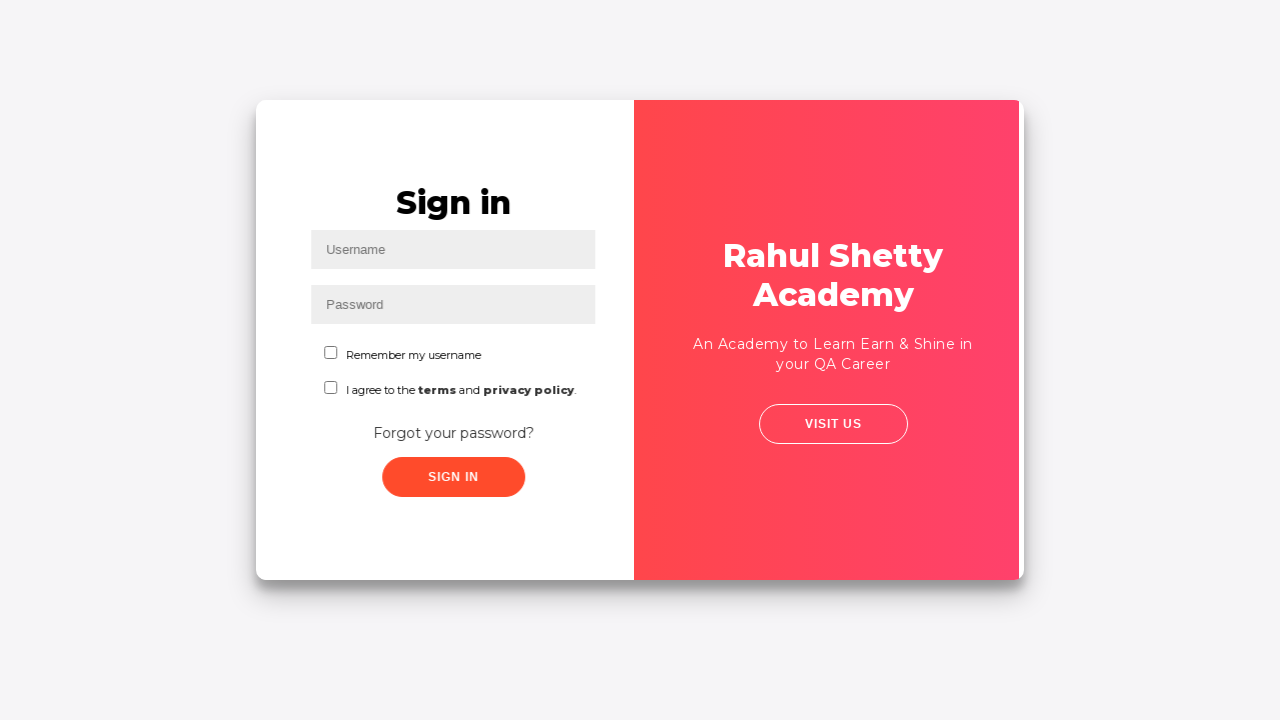

Reset password button loaded
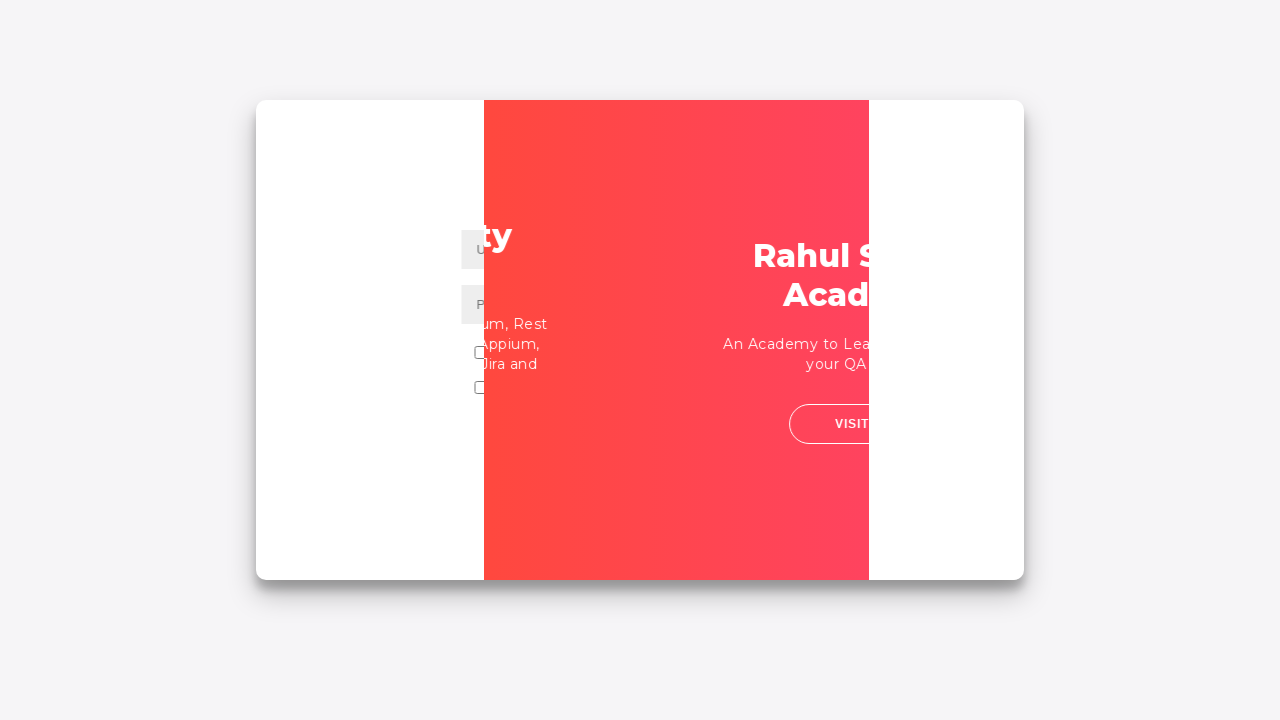

Clicked reset password button at (899, 436) on button.reset-pwd-btn
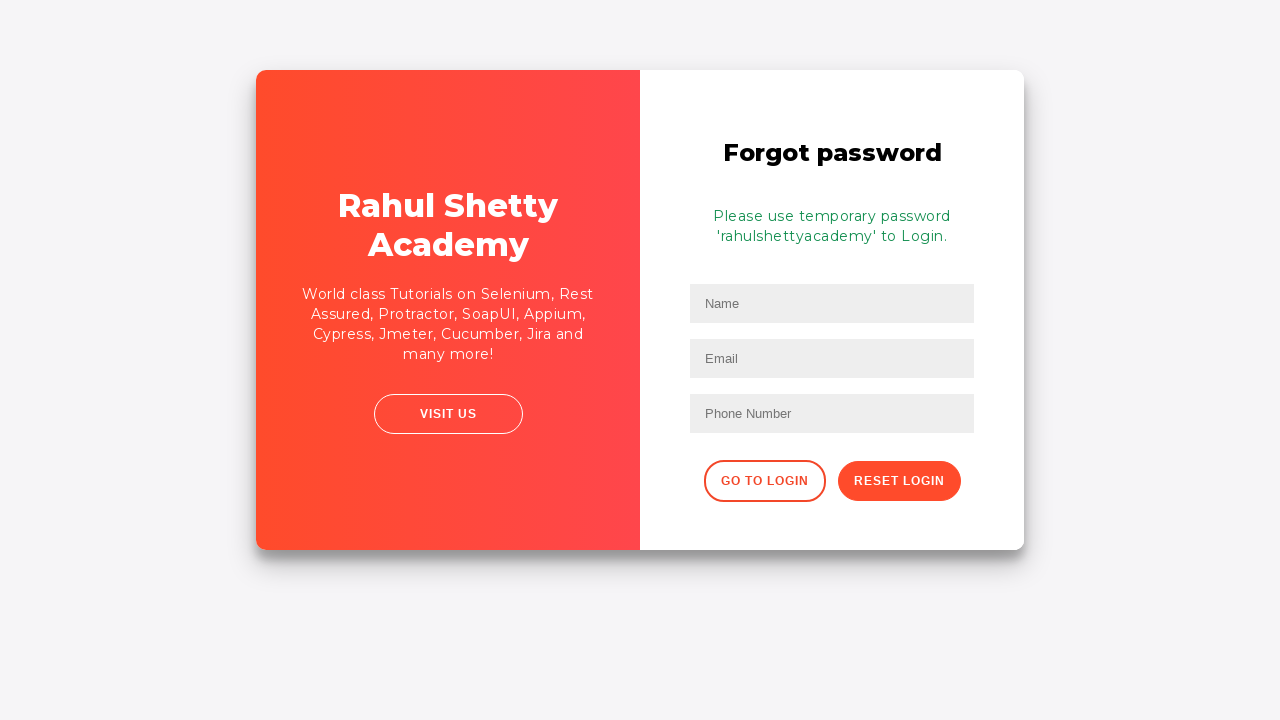

Extracted temporary password from reset message
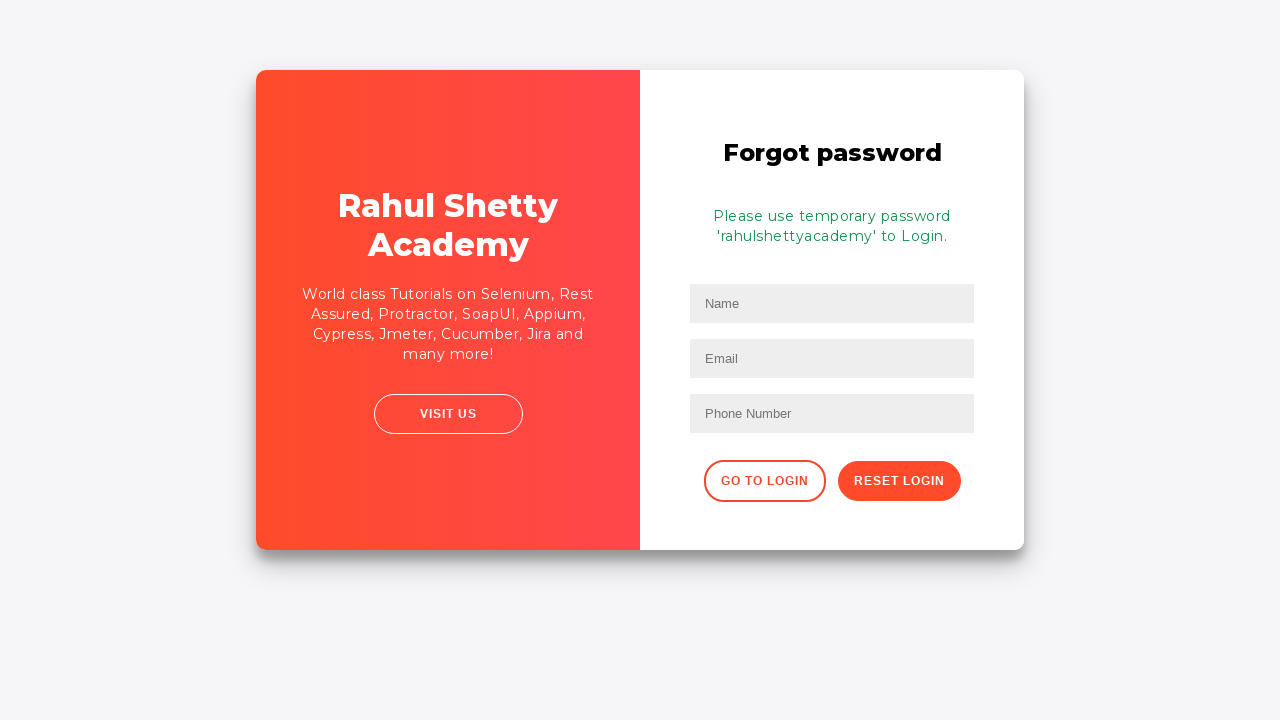

Navigated back to login page
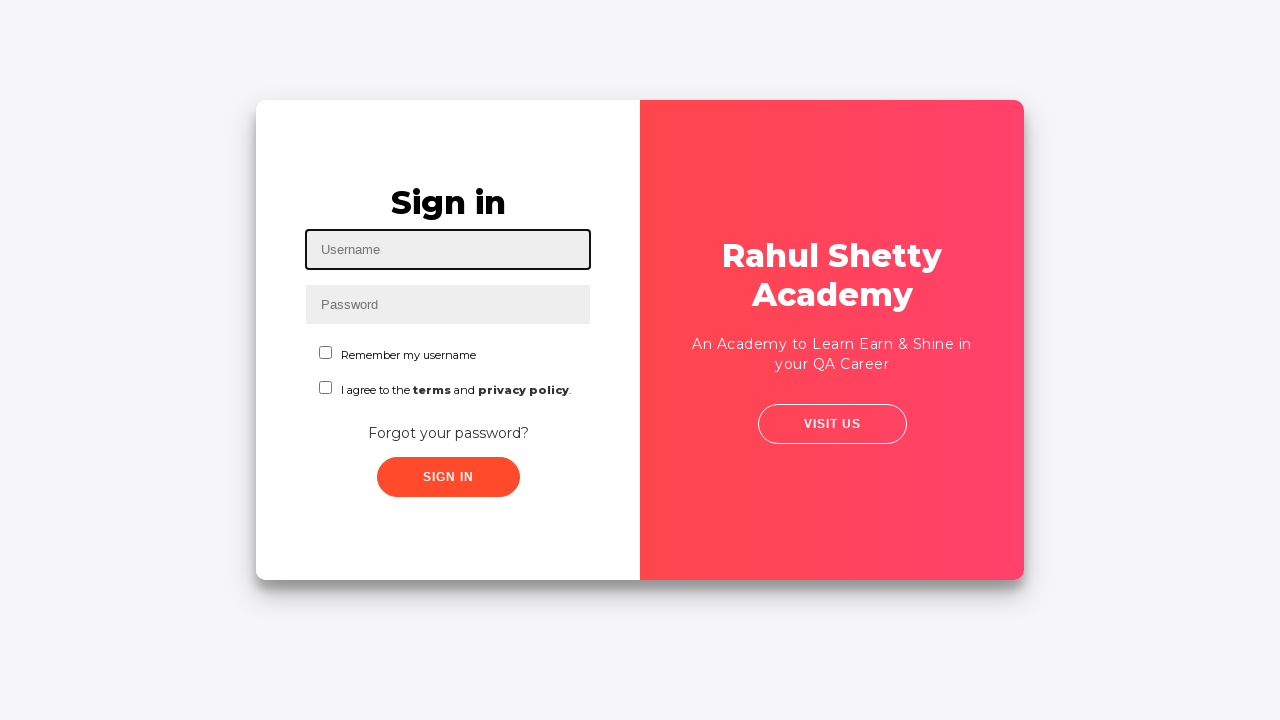

Filled username field with 'Lianna' on #inputUsername
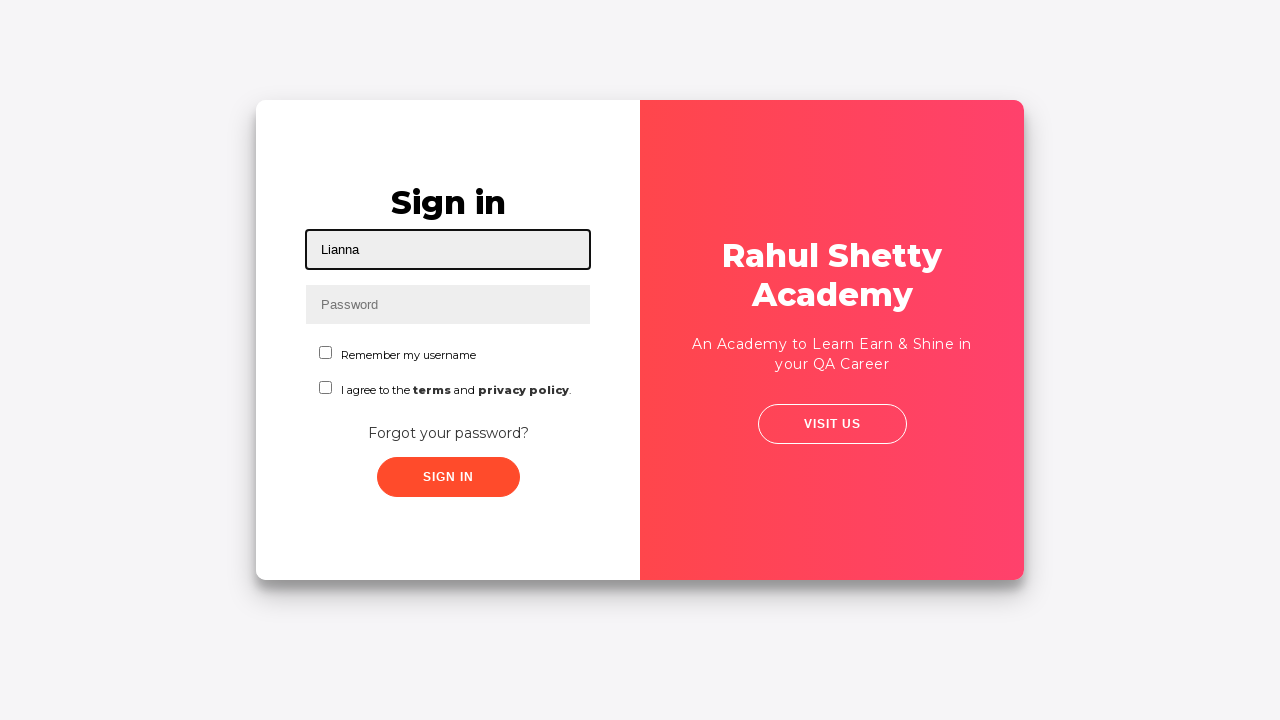

Filled password field with extracted temporary password on input[name='inputPassword']
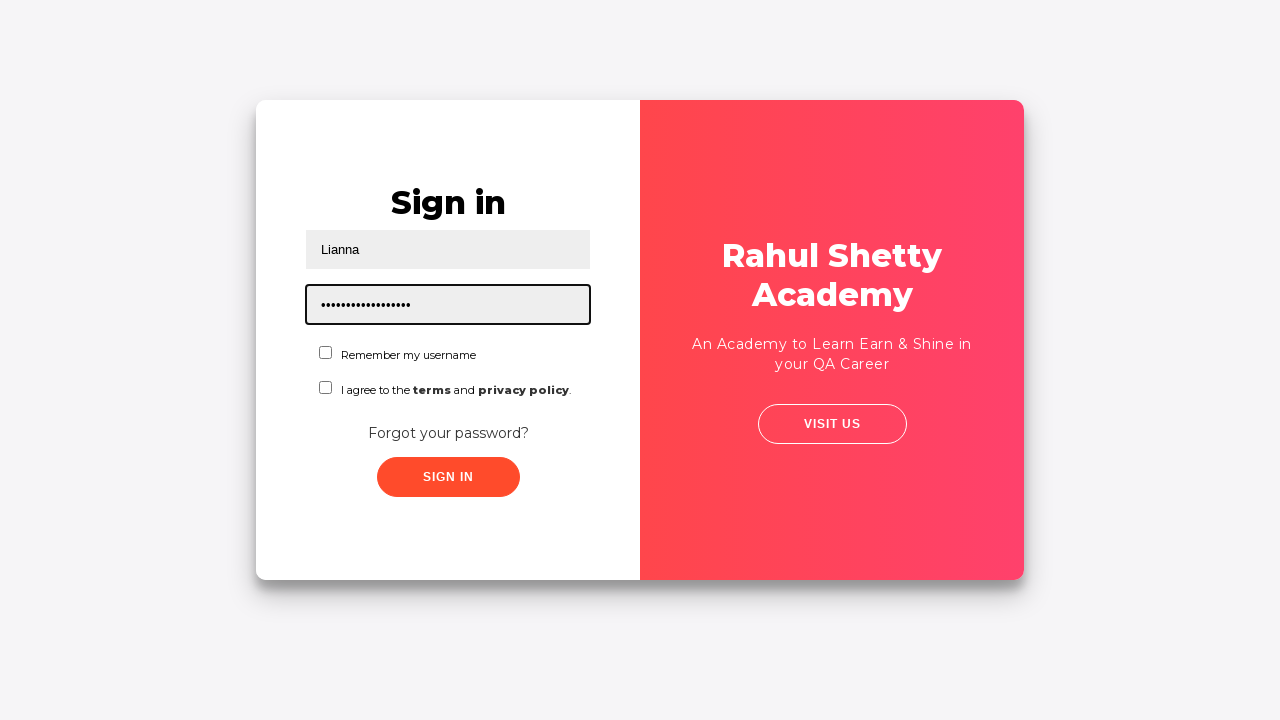

Clicked sign in button at (448, 477) on .signInBtn
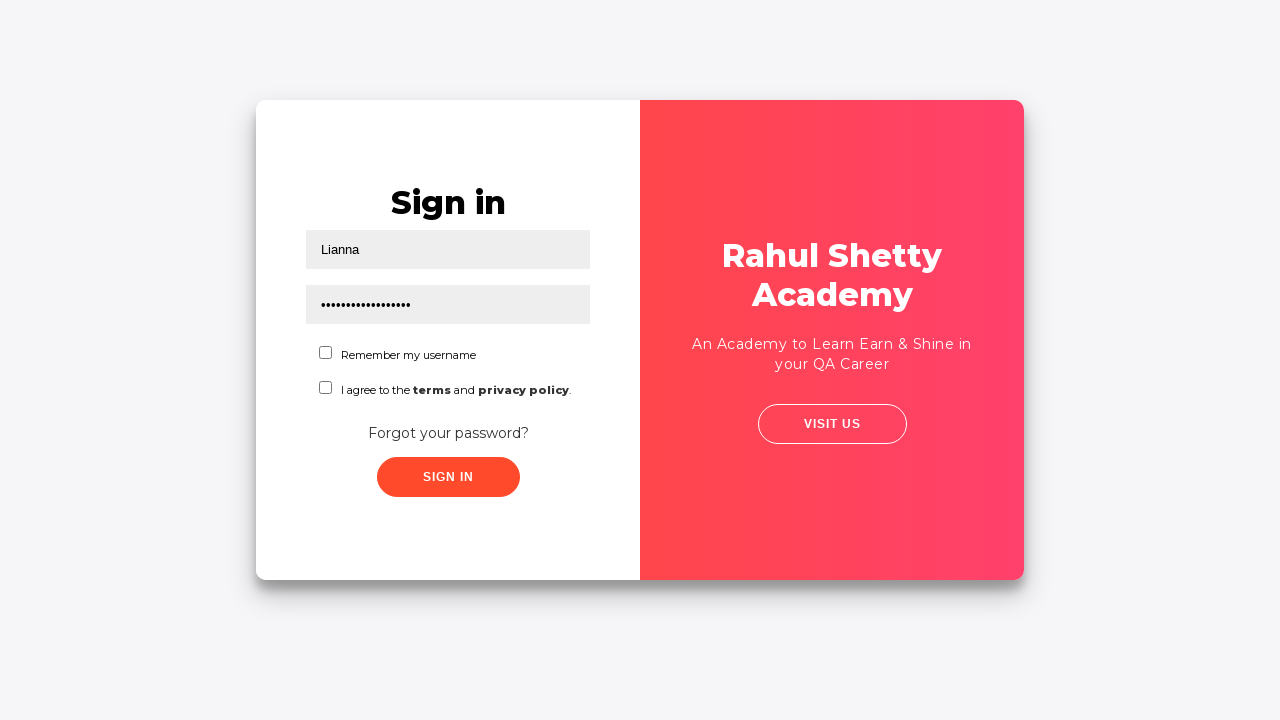

Login success message displayed
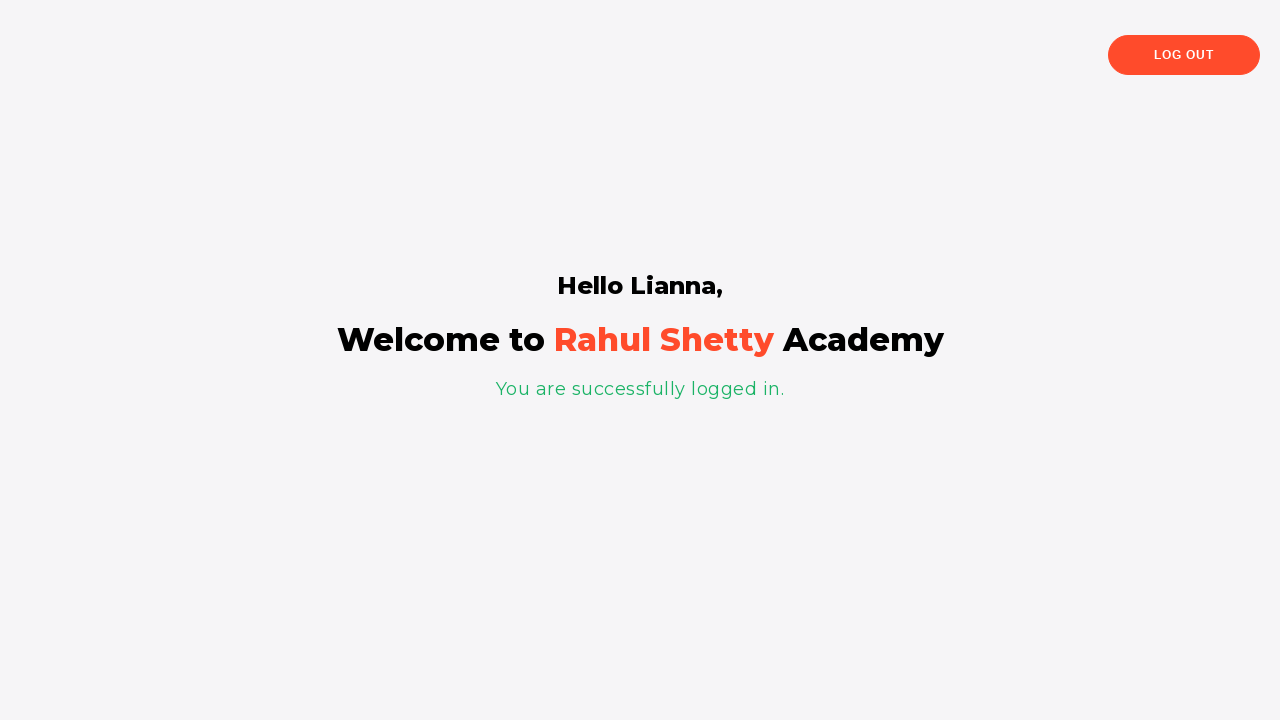

Verified welcome message 'Hello Lianna,' is displayed
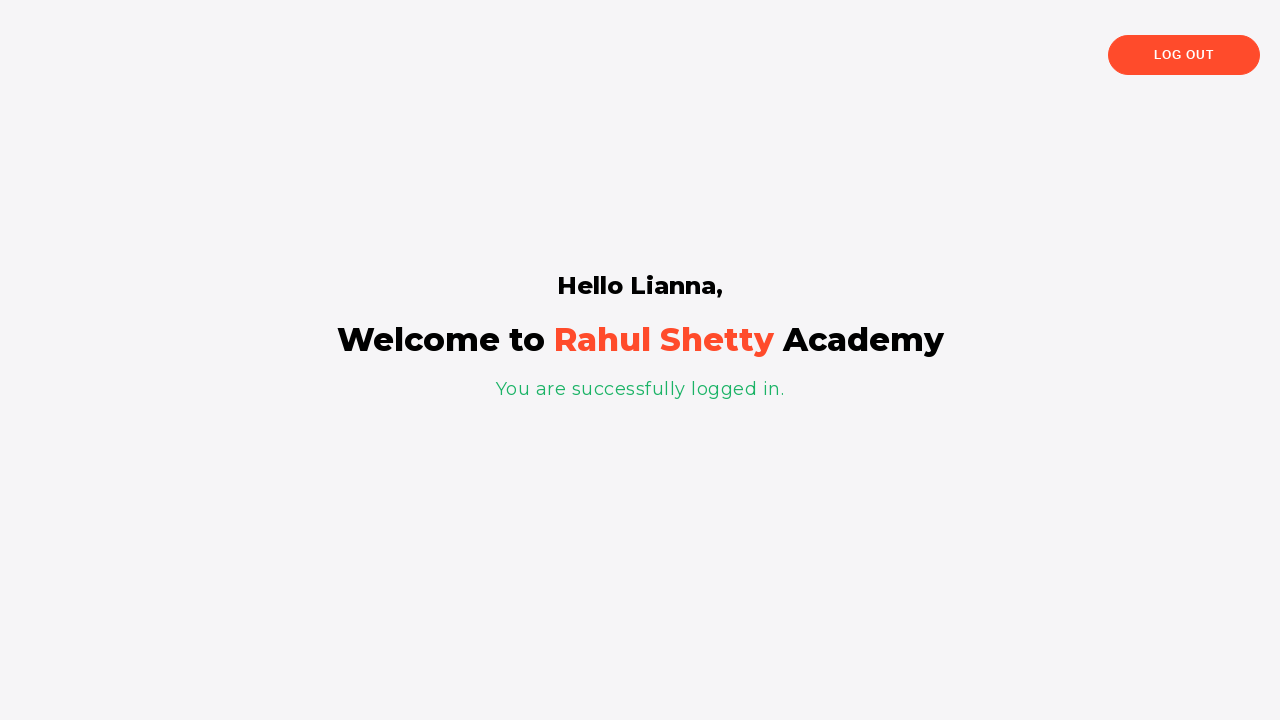

Clicked log out button at (1184, 55) on button:has-text('Log Out')
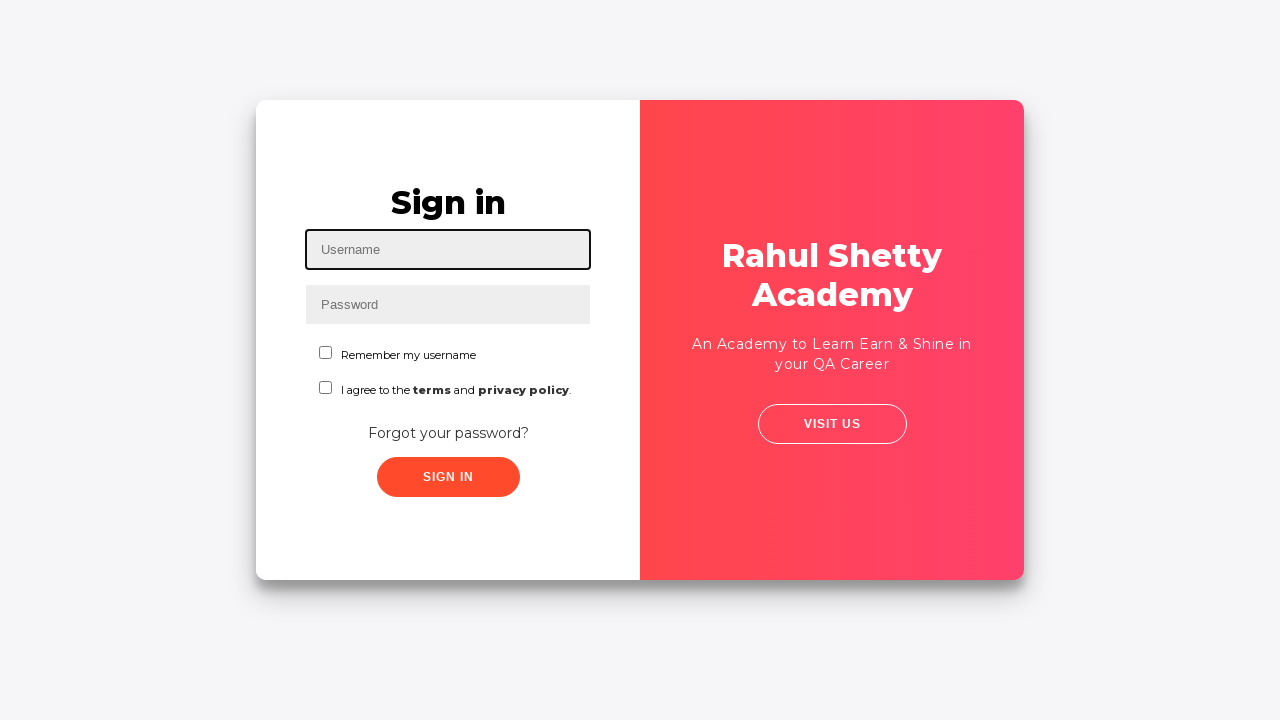

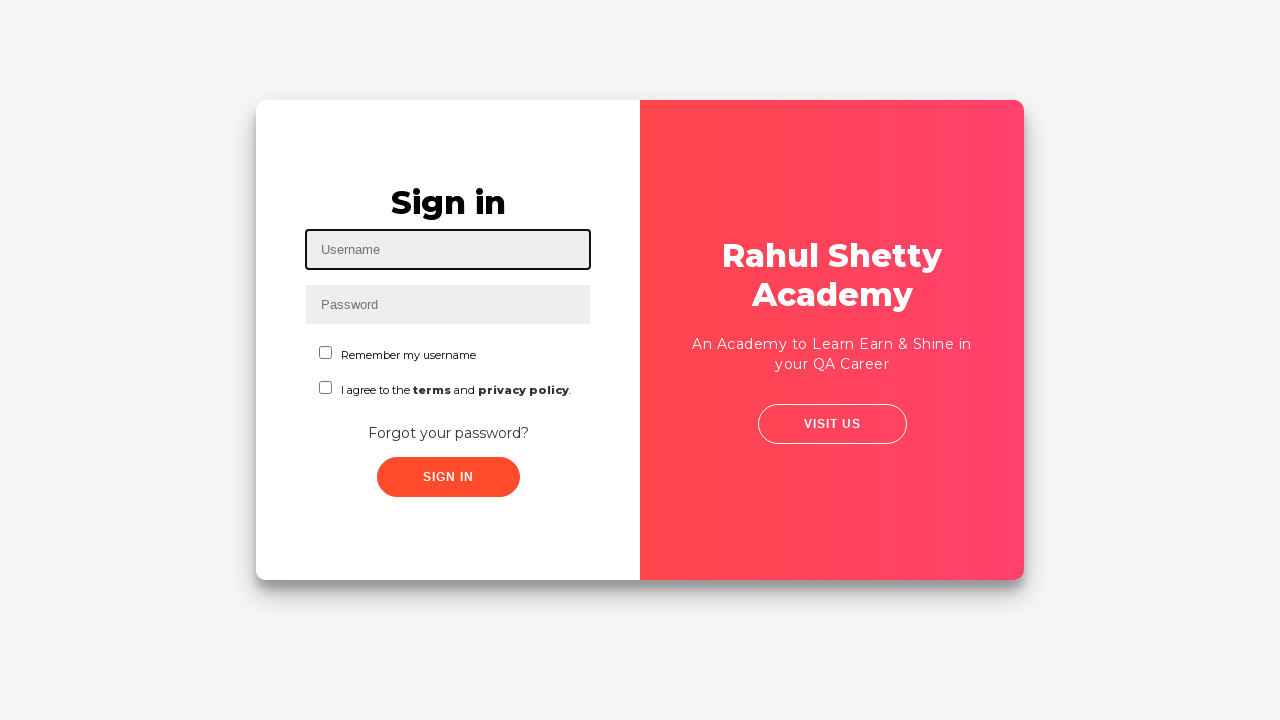